Tests zip code validation by entering a valid 5-digit zip code and verifying progression to the next registration step

Starting URL: https://www.sharelane.com/cgi-bin/register.py

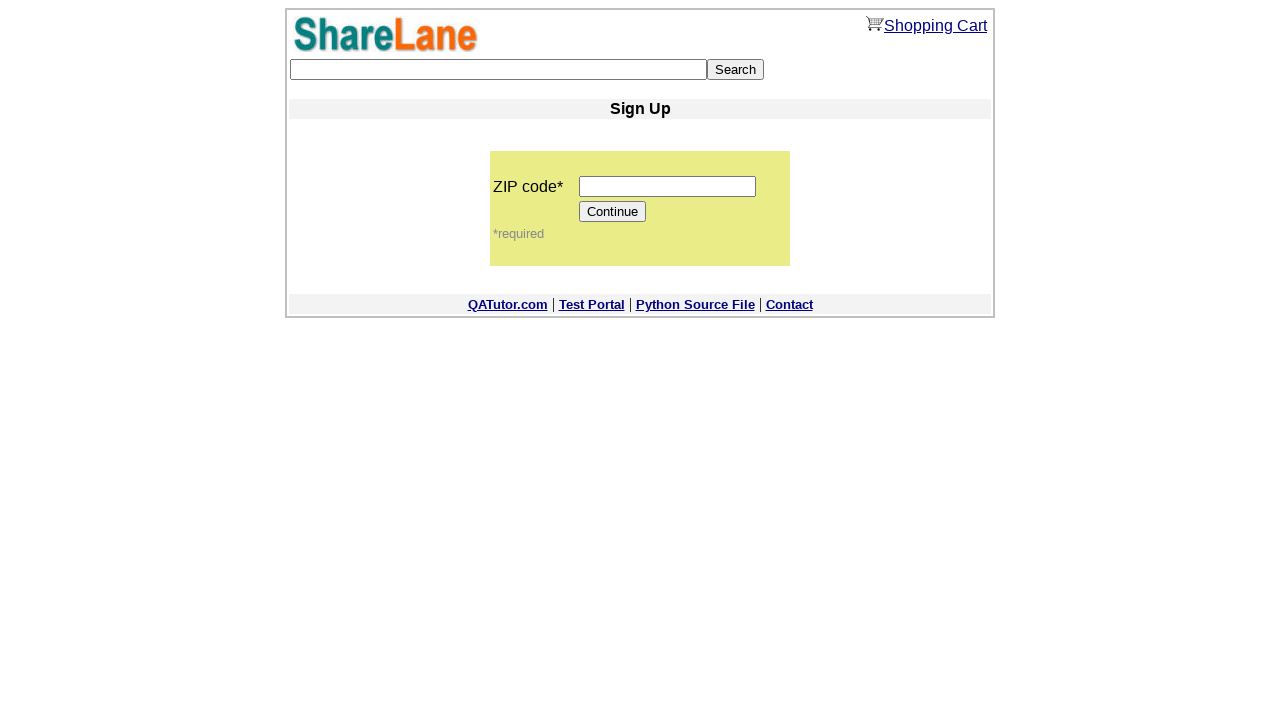

Filled zip code field with valid 5-digit code '12345' on input[name='zip_code']
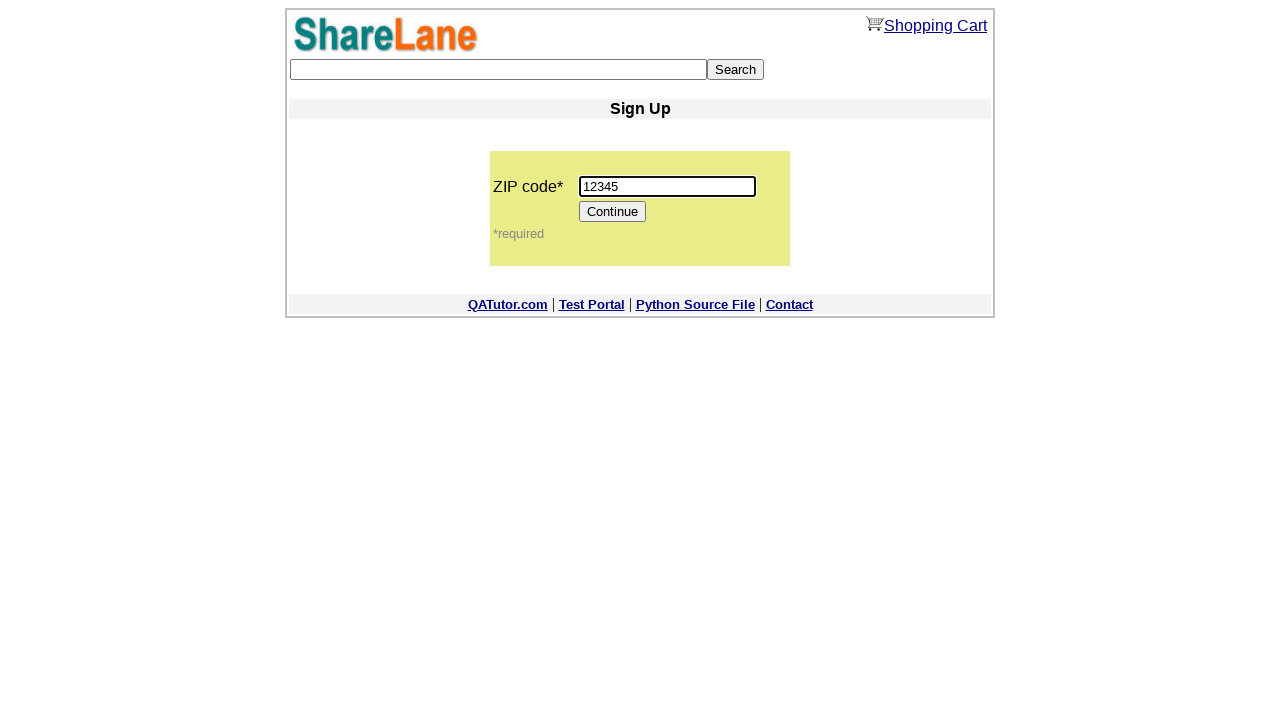

Clicked Continue button to proceed to next registration step at (613, 212) on input[value='Continue']
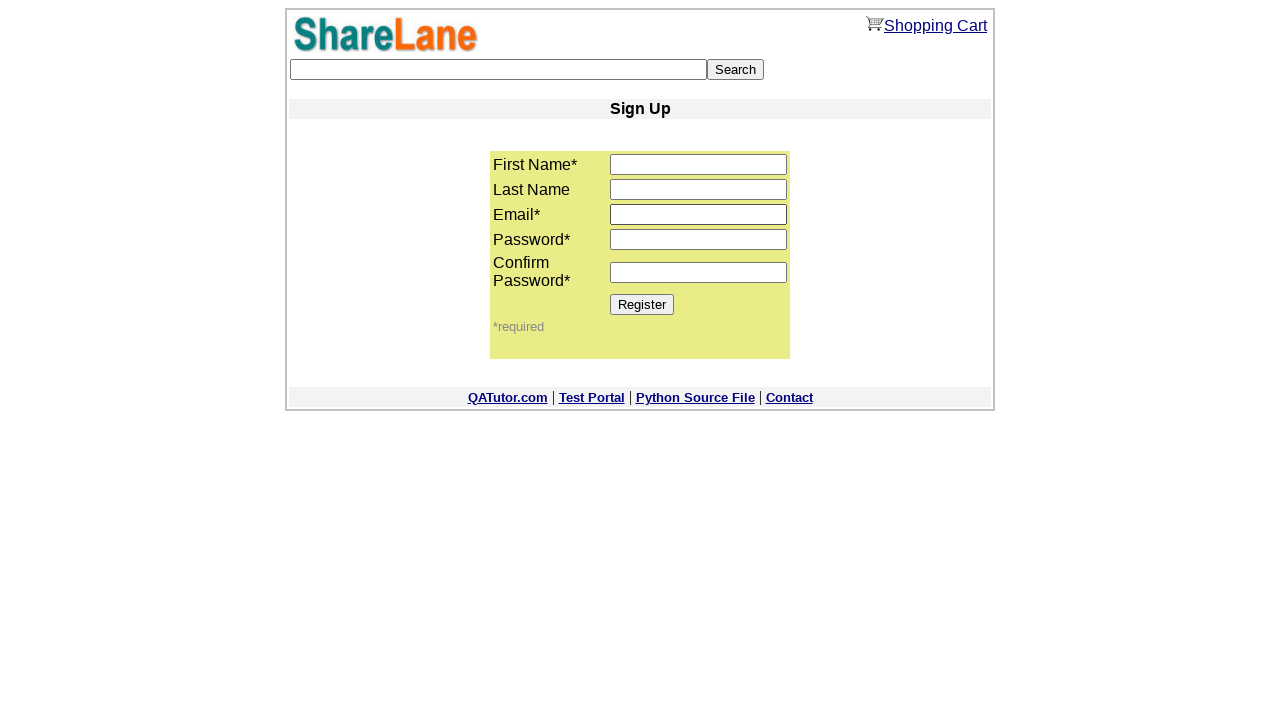

Verified progression to next step by confirming first_name field is present
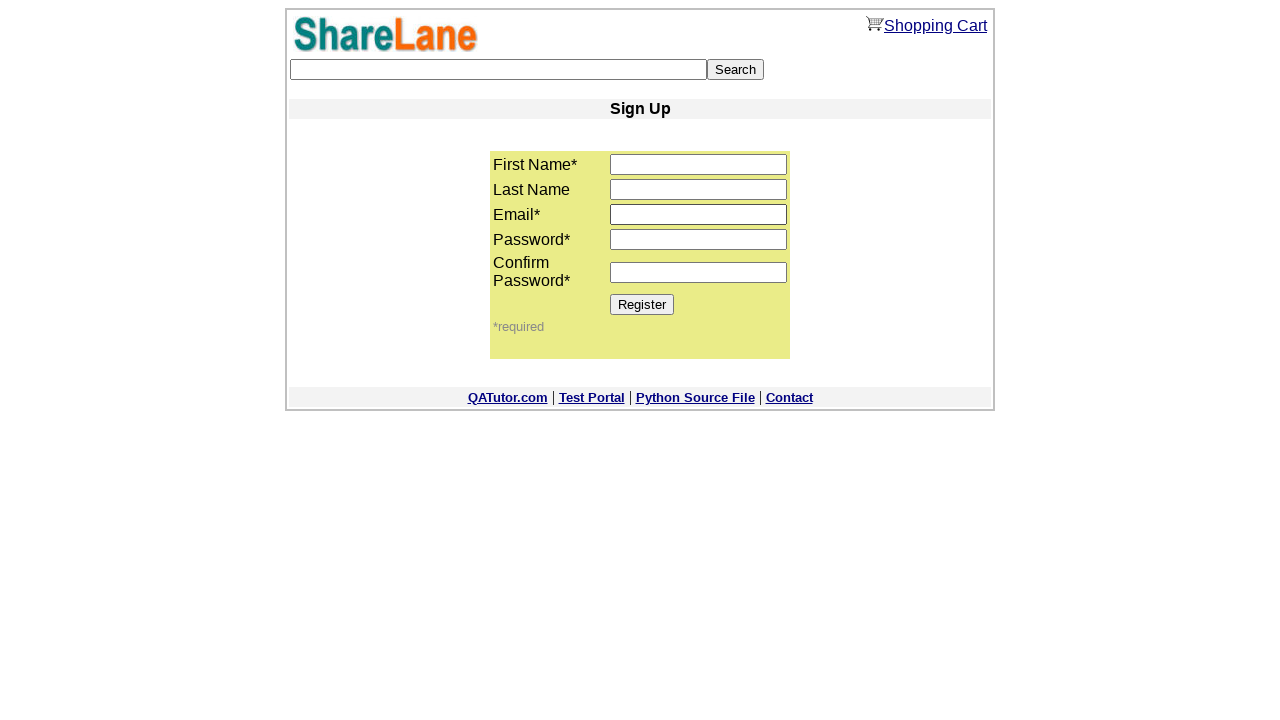

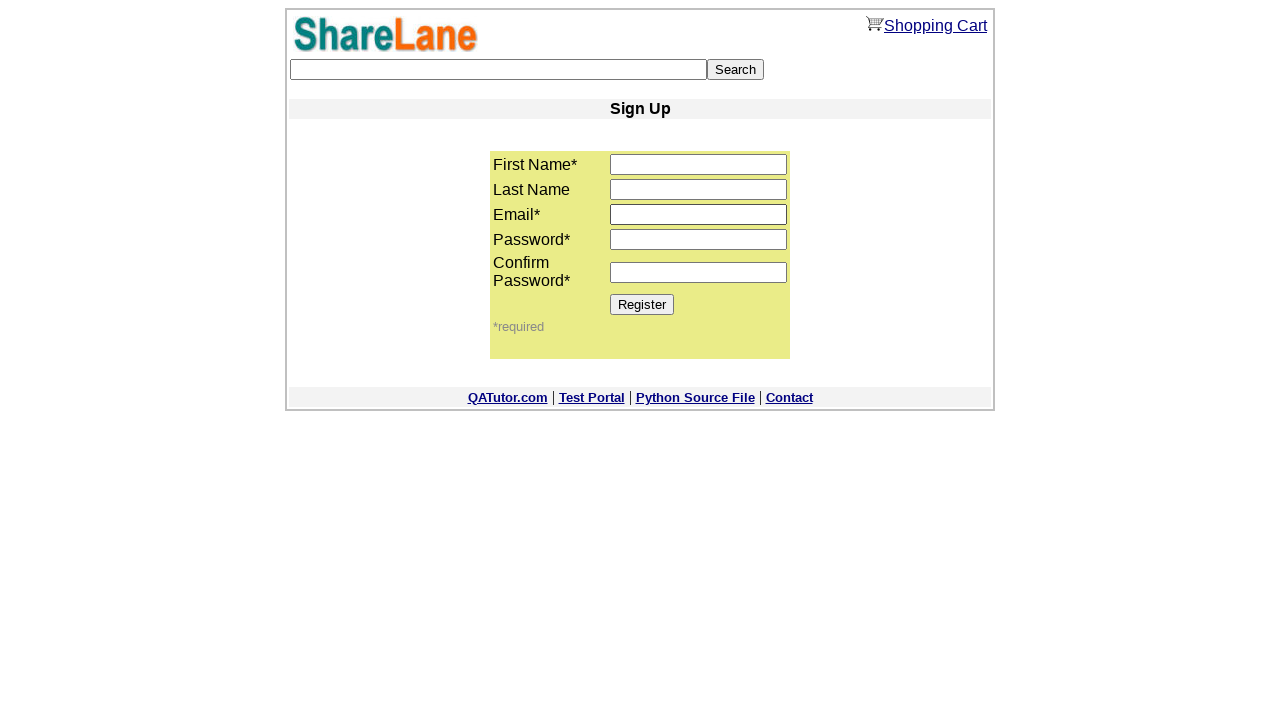